Tests clicking a reveal button and entering text in the revealed field with fluent wait handling

Starting URL: https://www.selenium.dev/selenium/web/dynamic.html

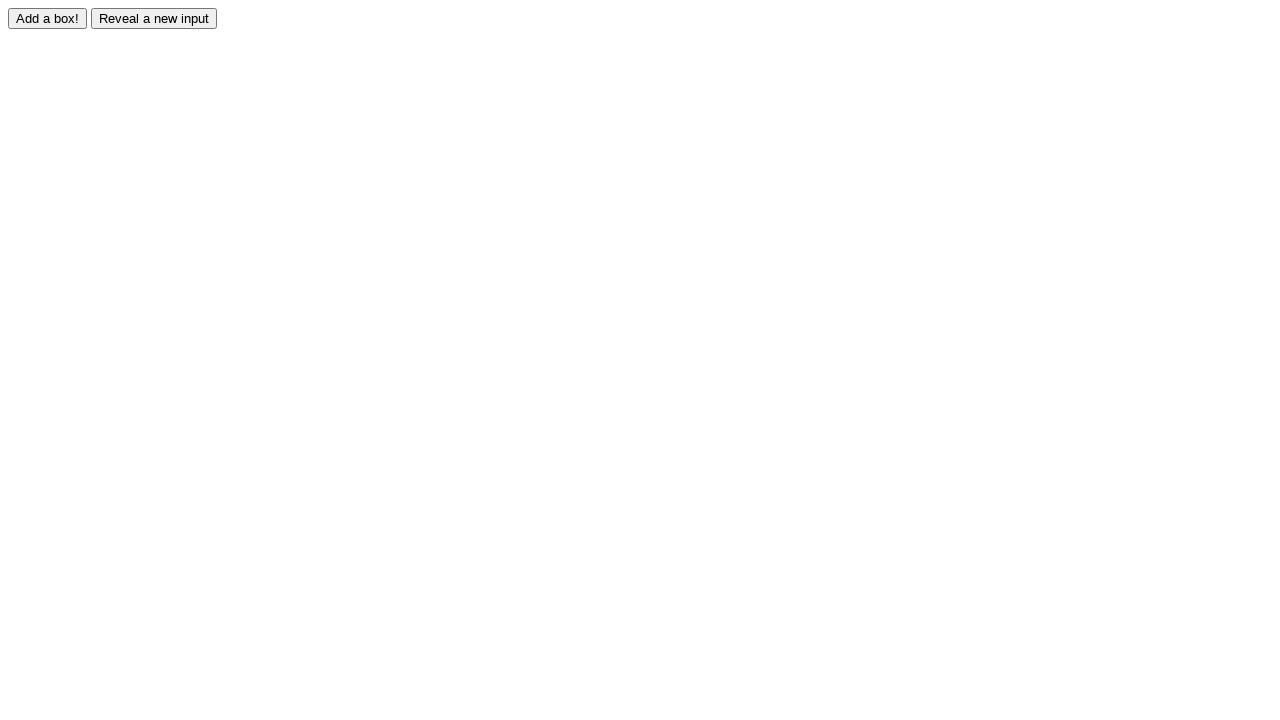

Navigated to dynamic.html test page
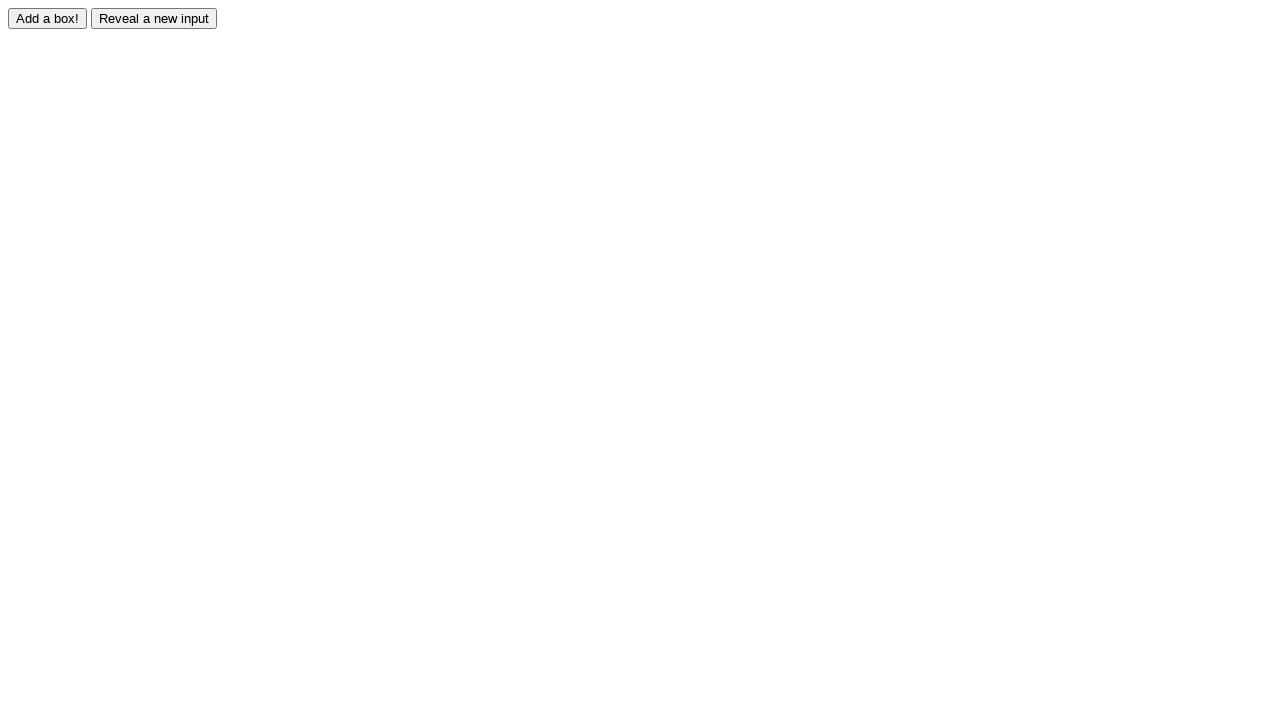

Clicked reveal button to show hidden field at (154, 18) on #reveal
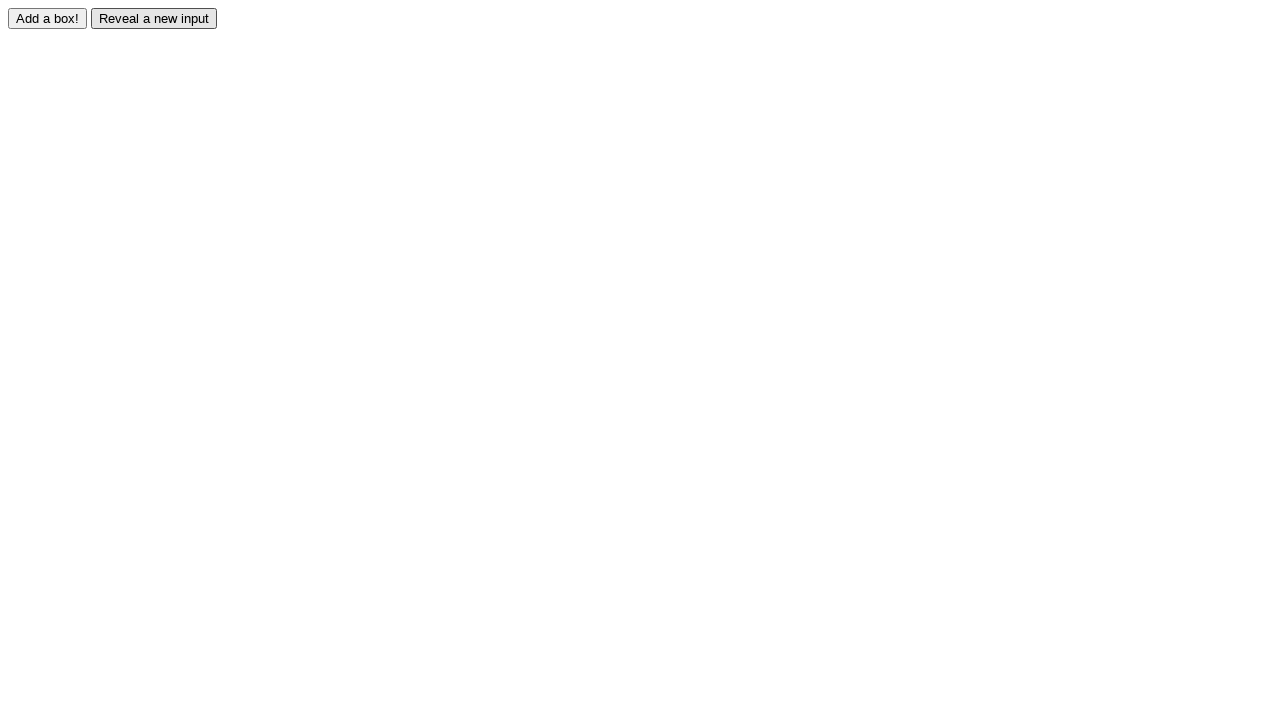

Revealed field became visible after fluent wait
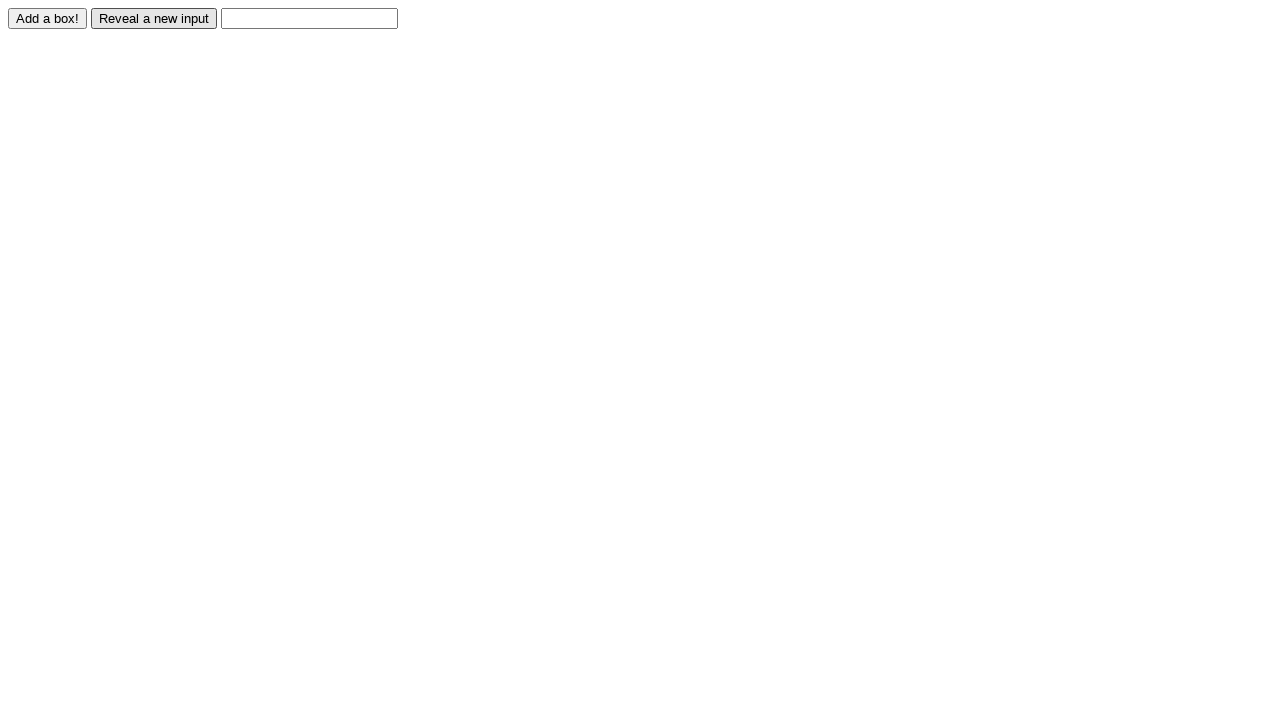

Entered 'test' text into revealed field on #revealed
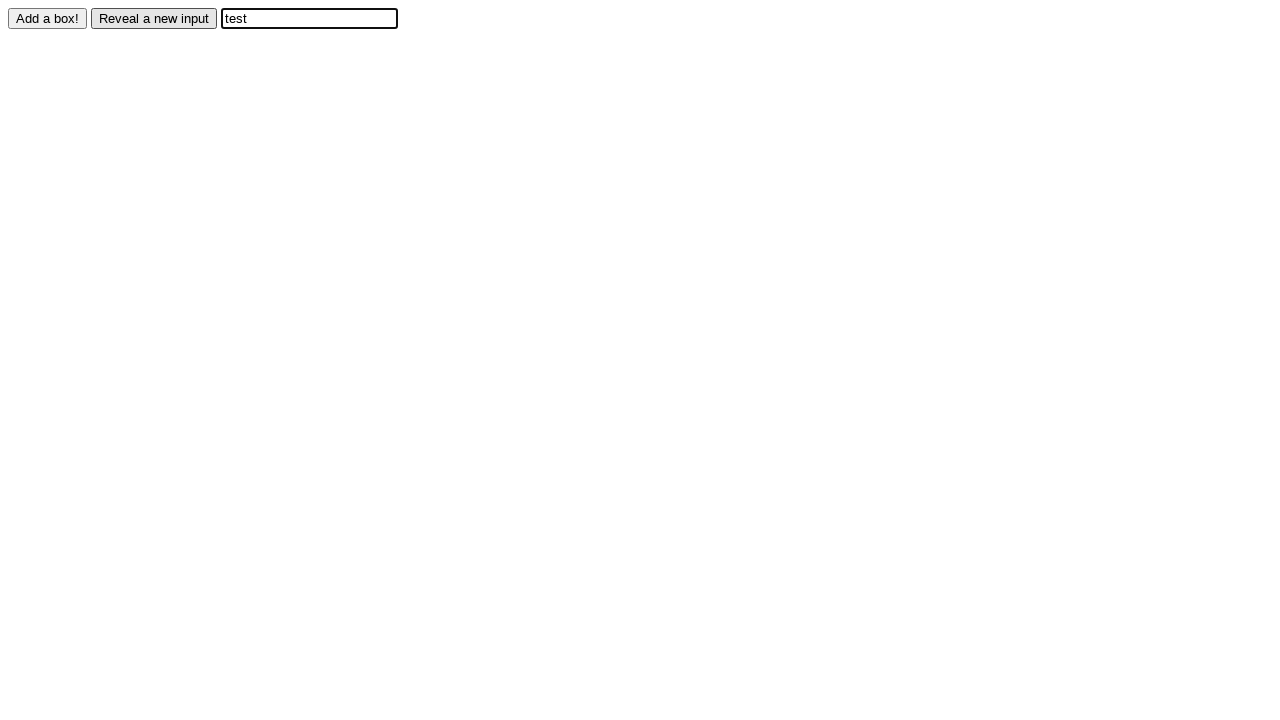

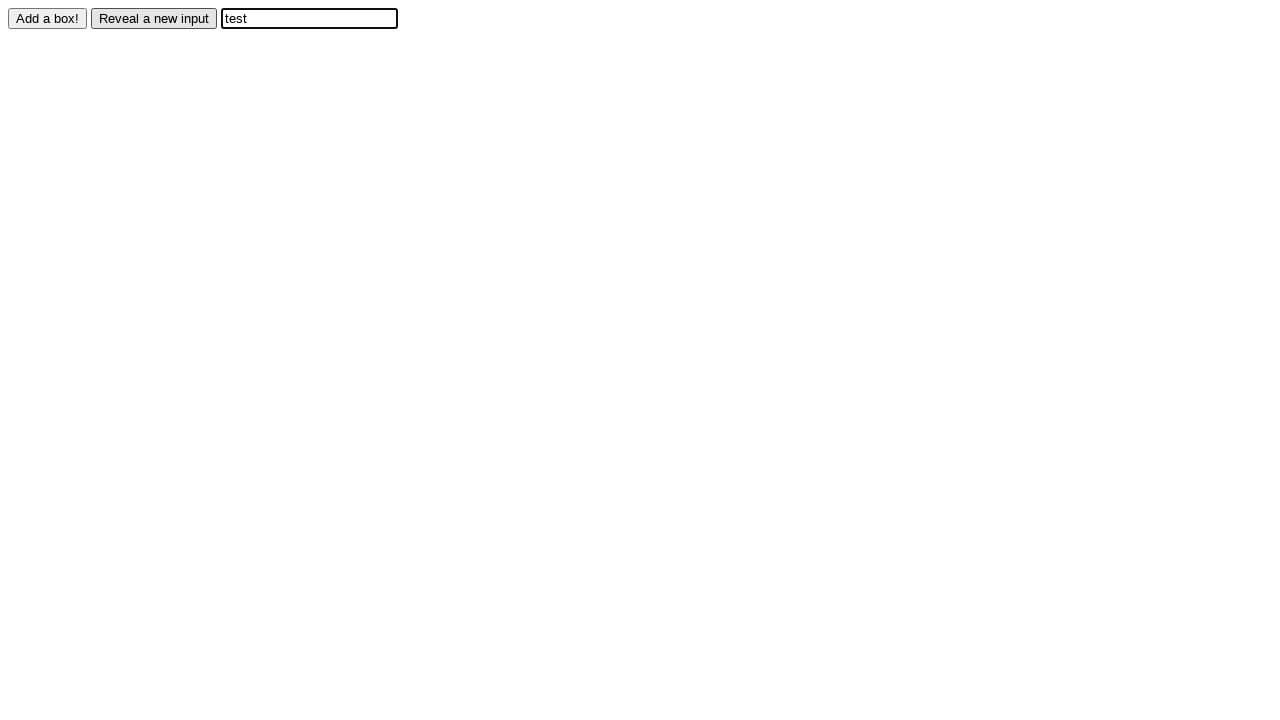